Tests file upload functionality by inputting a file path into the upload form and submitting it, then verifying the uploaded filename is displayed correctly.

Starting URL: https://the-internet.herokuapp.com/upload

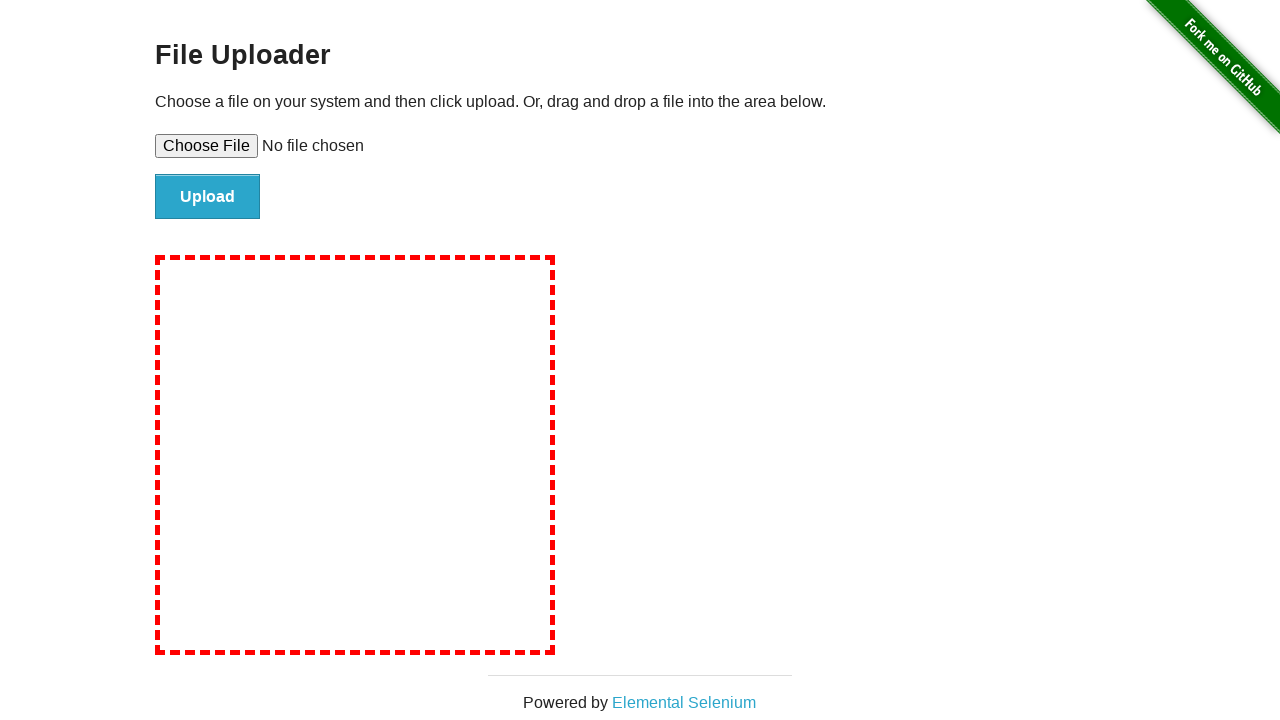

Created temporary test file: tmphuby6cm7.txt
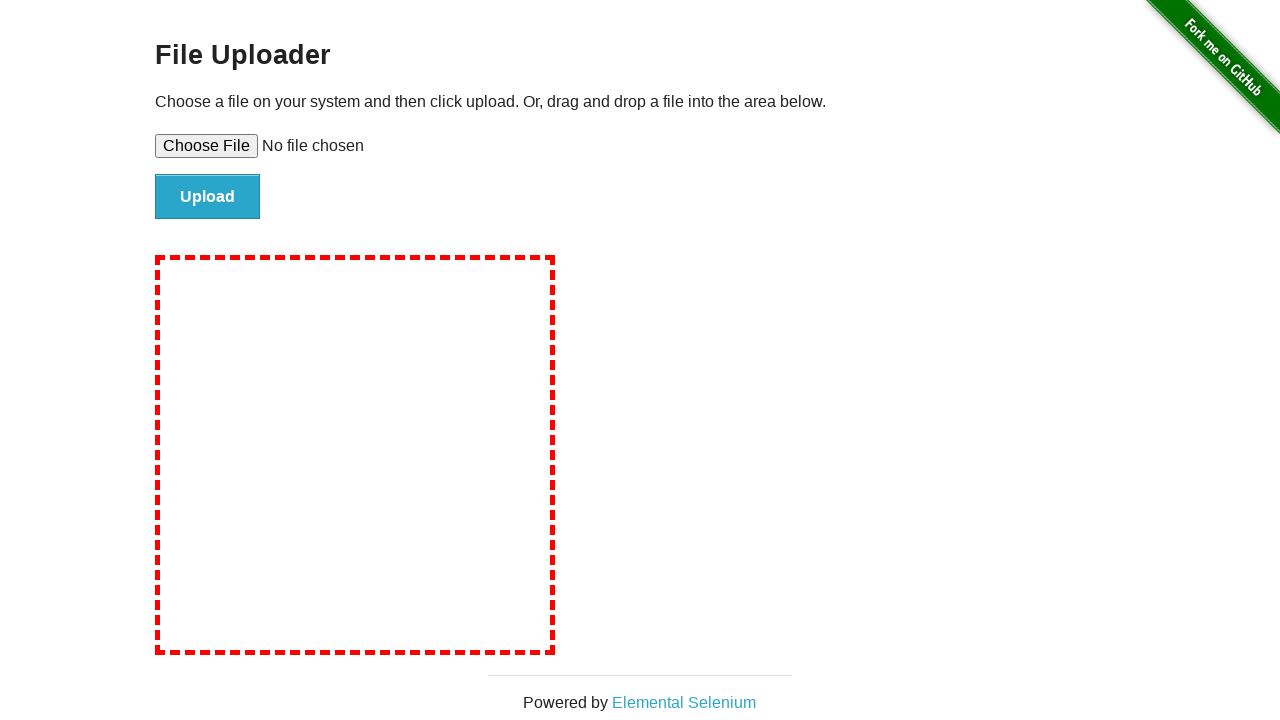

Set input file to upload: tmphuby6cm7.txt
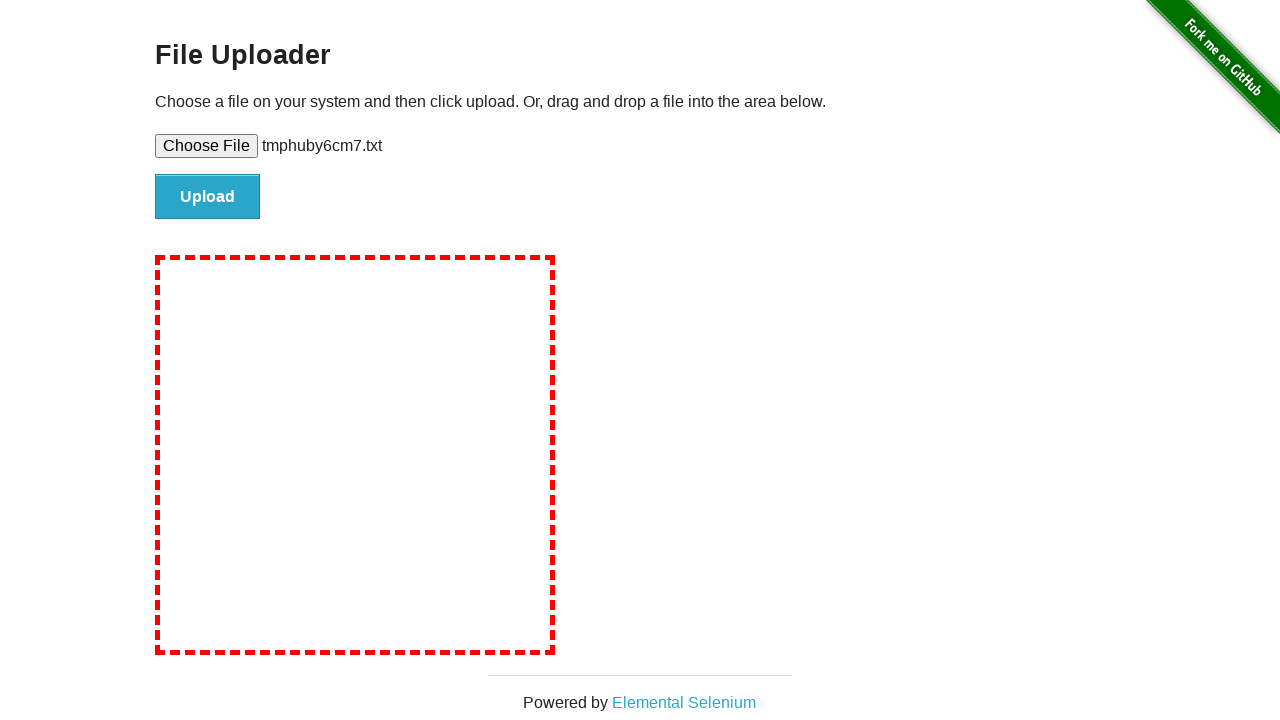

Clicked submit button to upload file at (208, 197) on #file-submit
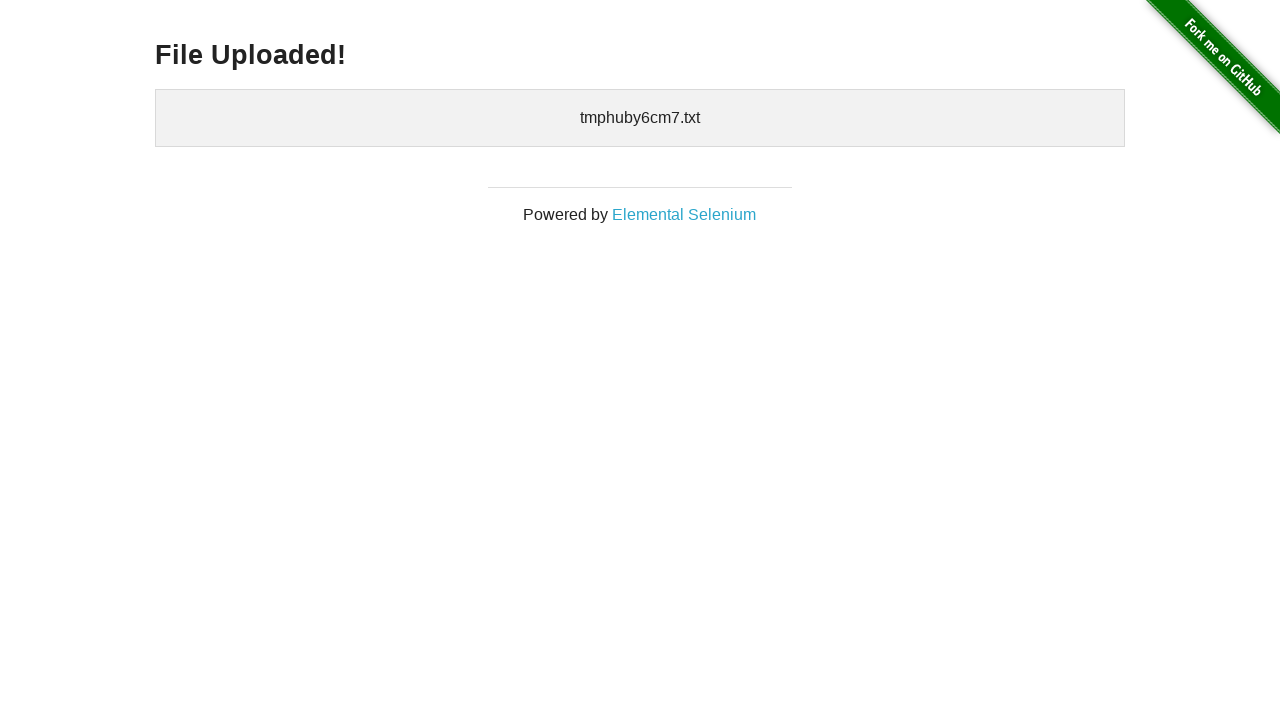

Uploaded files section appeared on page
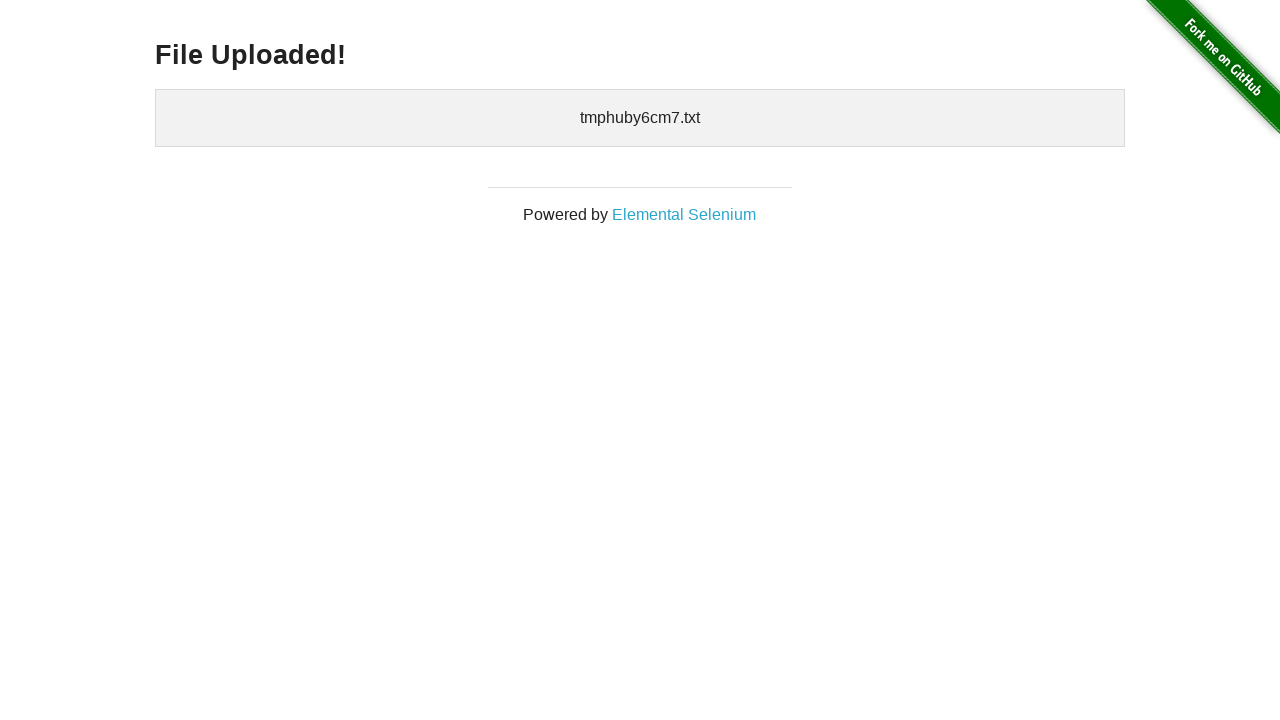

Cleaned up temporary test file
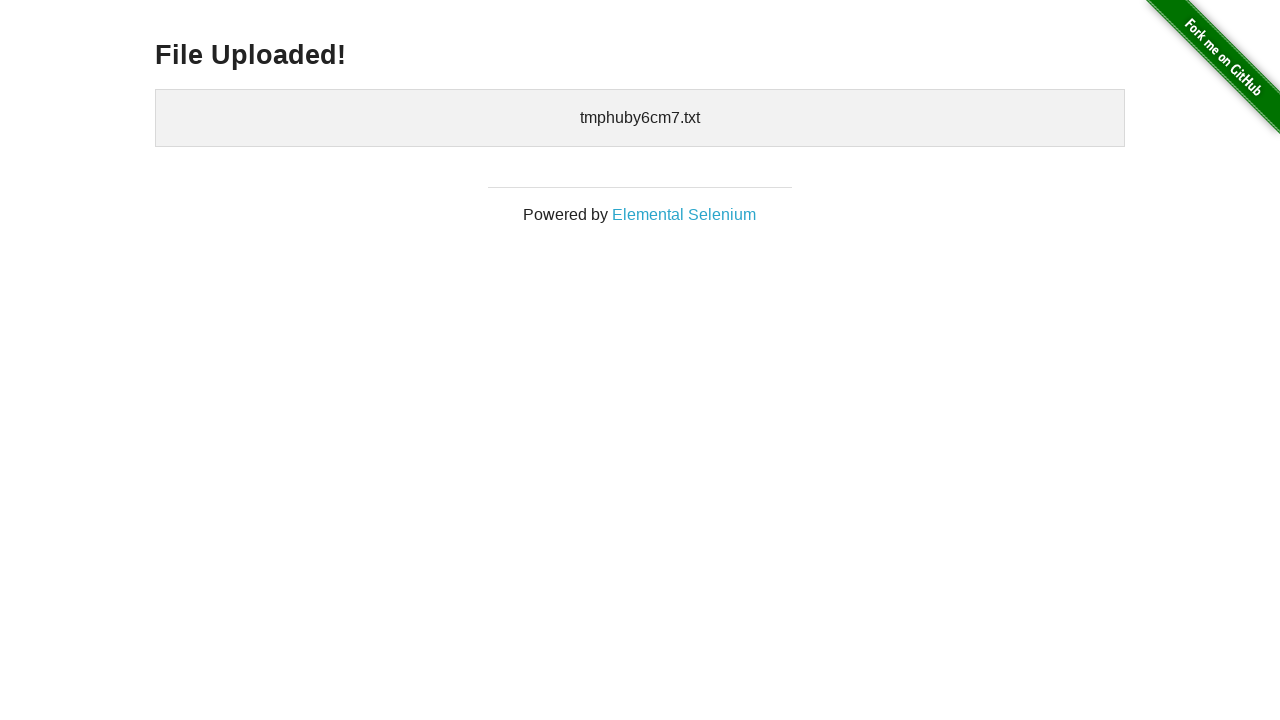

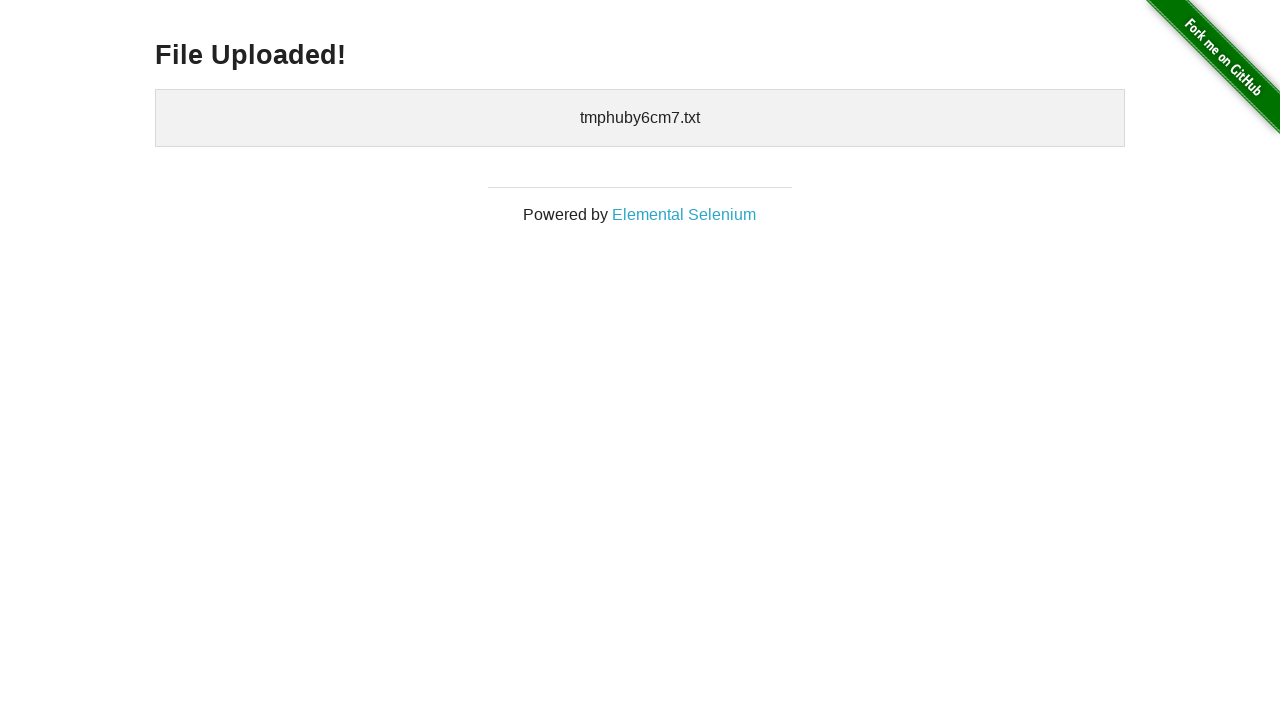